Tests navigation to the Forum page by clicking the Forum button and verifying the URL changes correctly

Starting URL: https://www.automatedtestingwithtuyen.com

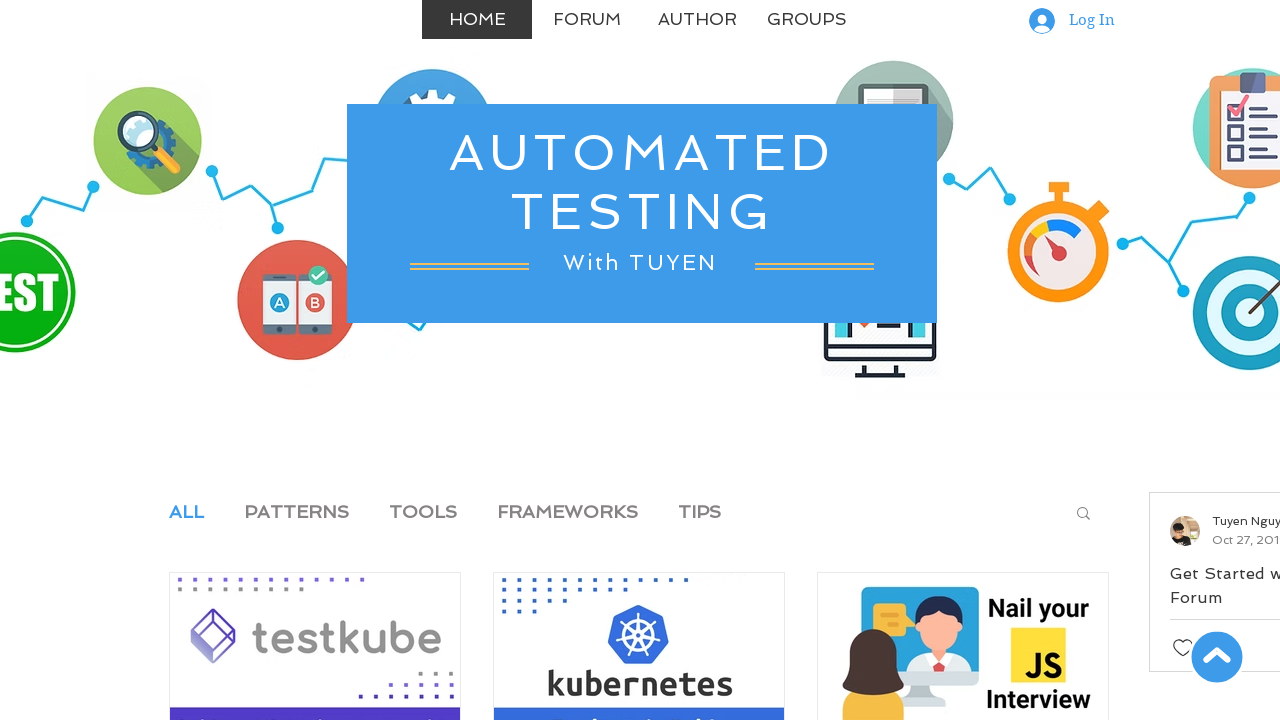

Clicked Forum button to navigate to Forum page at (587, 20) on text=Forum
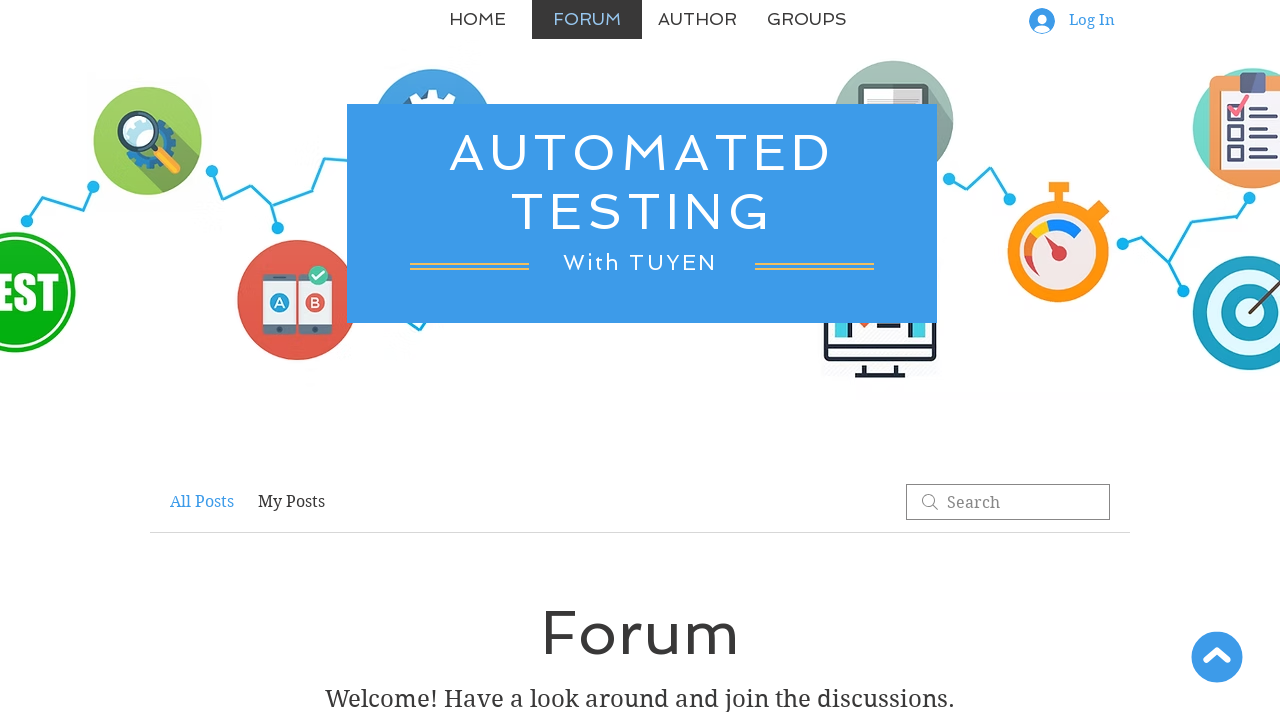

Verified URL changed to forum page
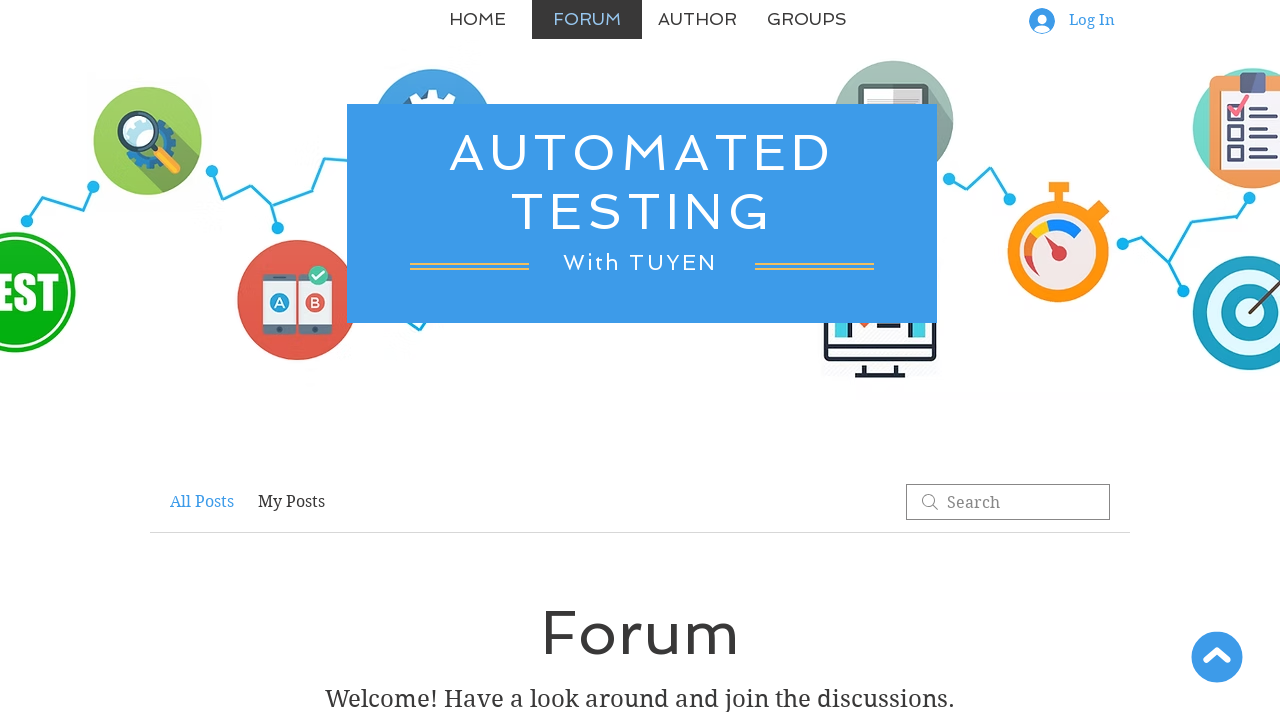

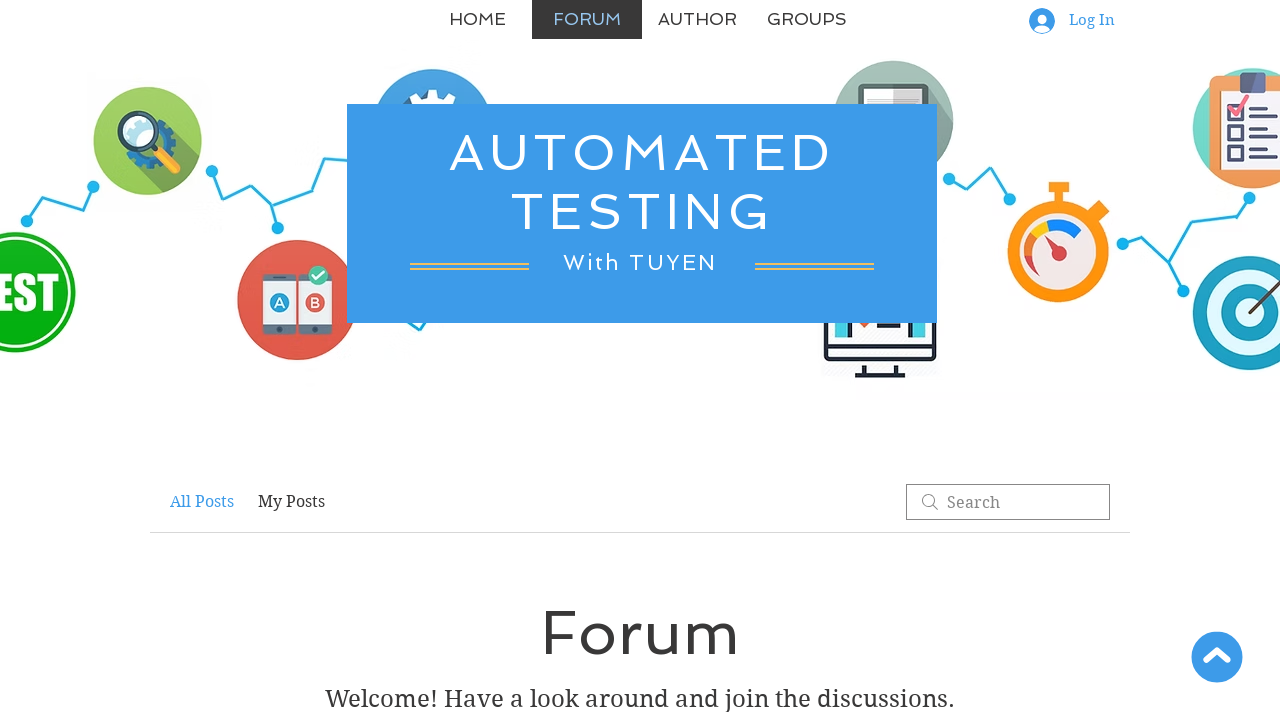